Navigates to an e-commerce playground site and verifies the page loads correctly by checking the title contains "Your Store"

Starting URL: https://ecommerce-playground.lambdatest.io

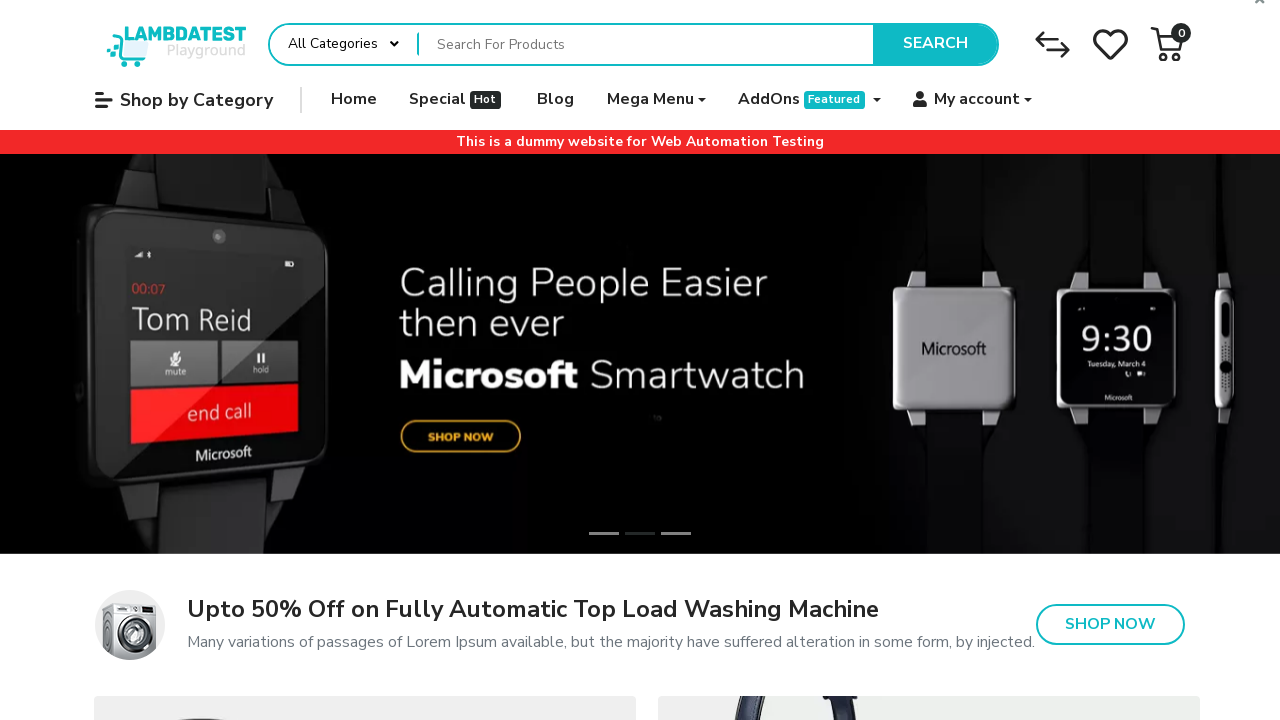

Waited for page DOM content to load
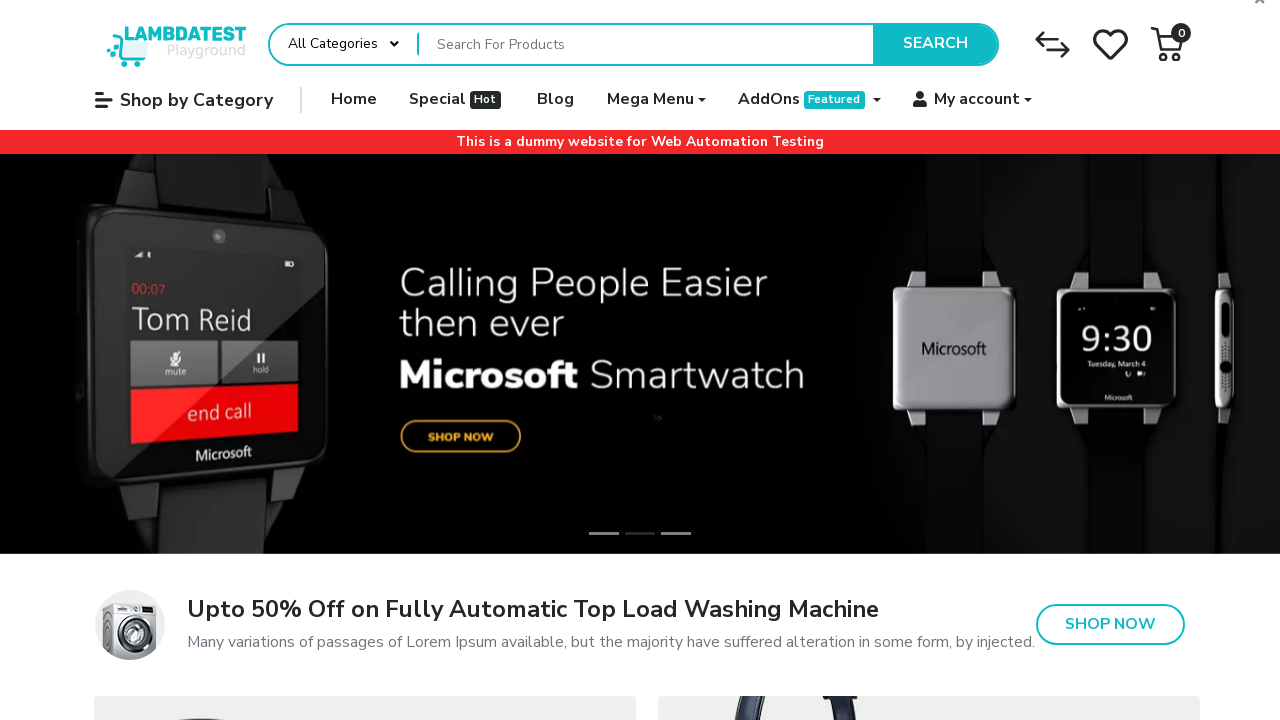

Verified page title contains 'Your Store'
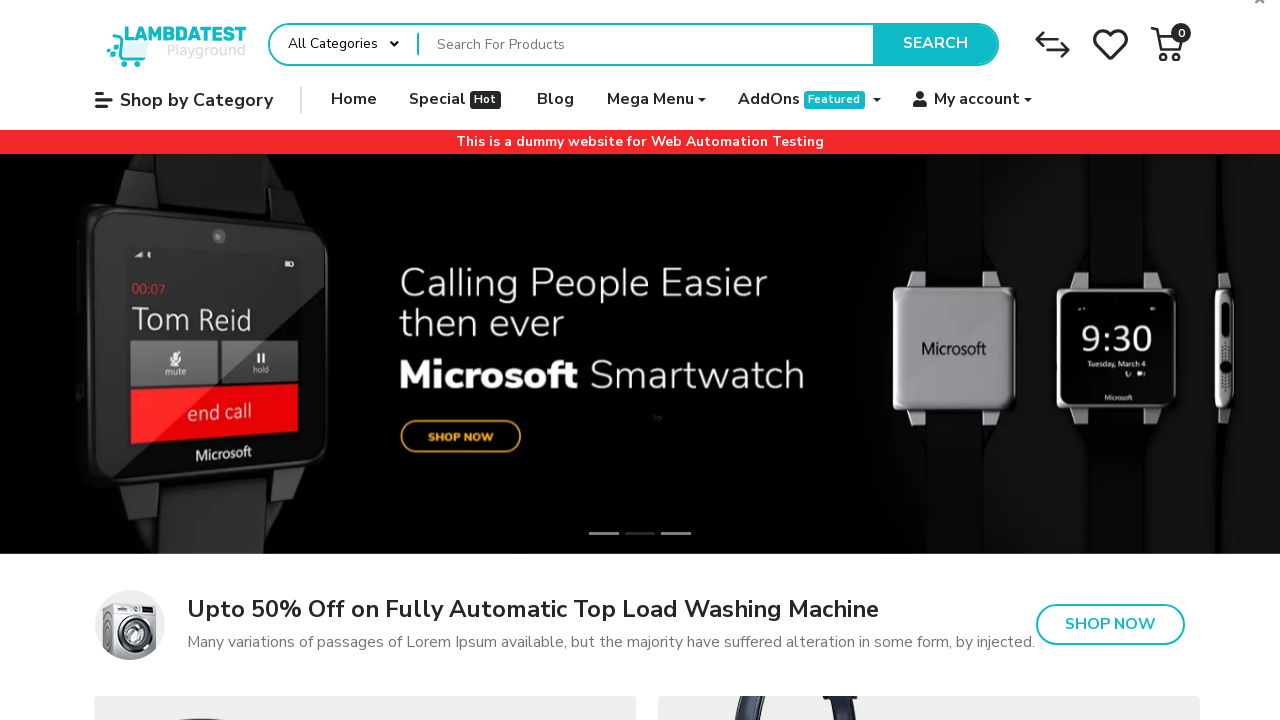

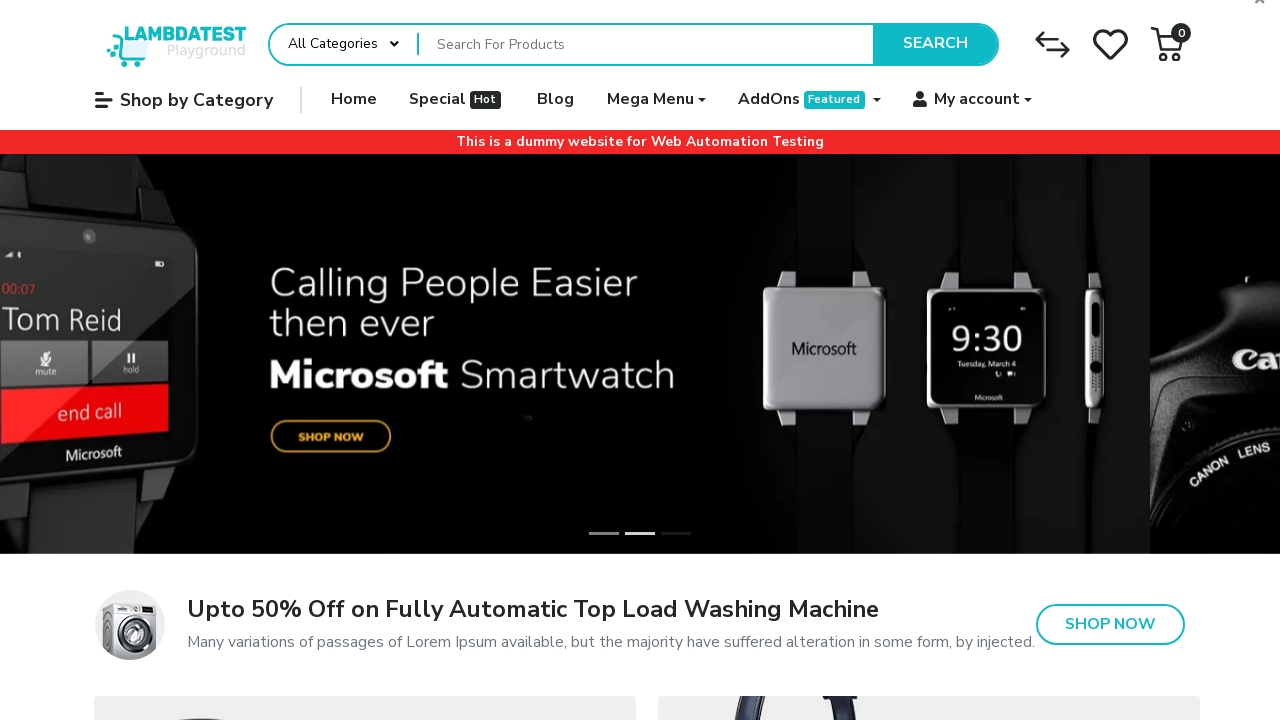